Navigates to the Honda 2 Wheelers India homepage and verifies the page loads successfully

Starting URL: https://www.honda2wheelersindia.com/

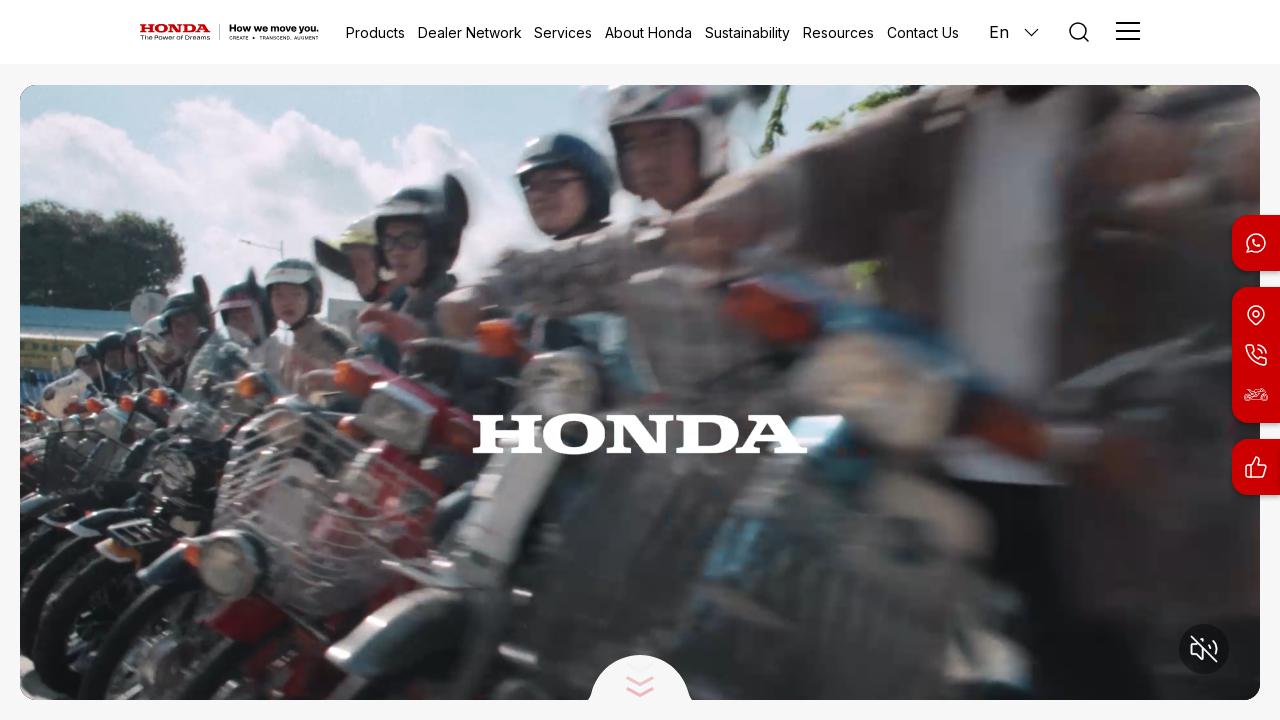

Waited for page to reach domcontentloaded state
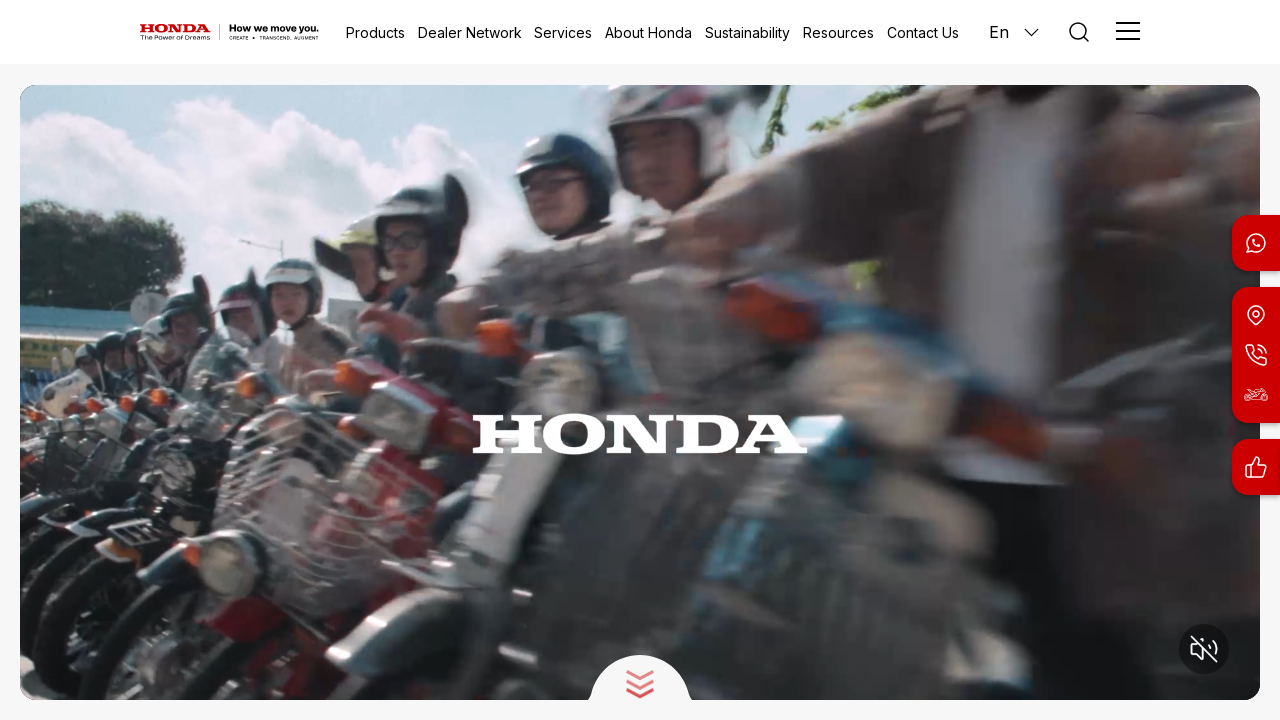

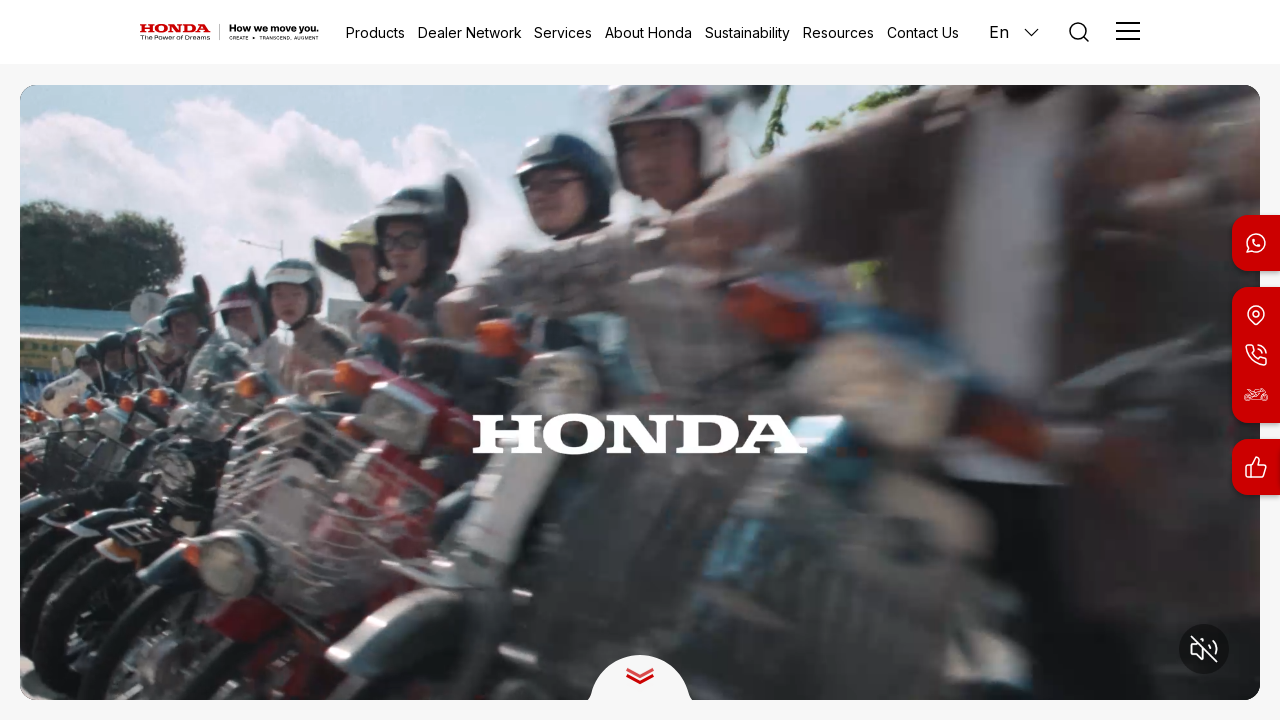